Solves a math problem by extracting a value from an image attribute, calculating the result, and submitting the form with robot verification checkboxes

Starting URL: http://suninjuly.github.io/get_attribute.html

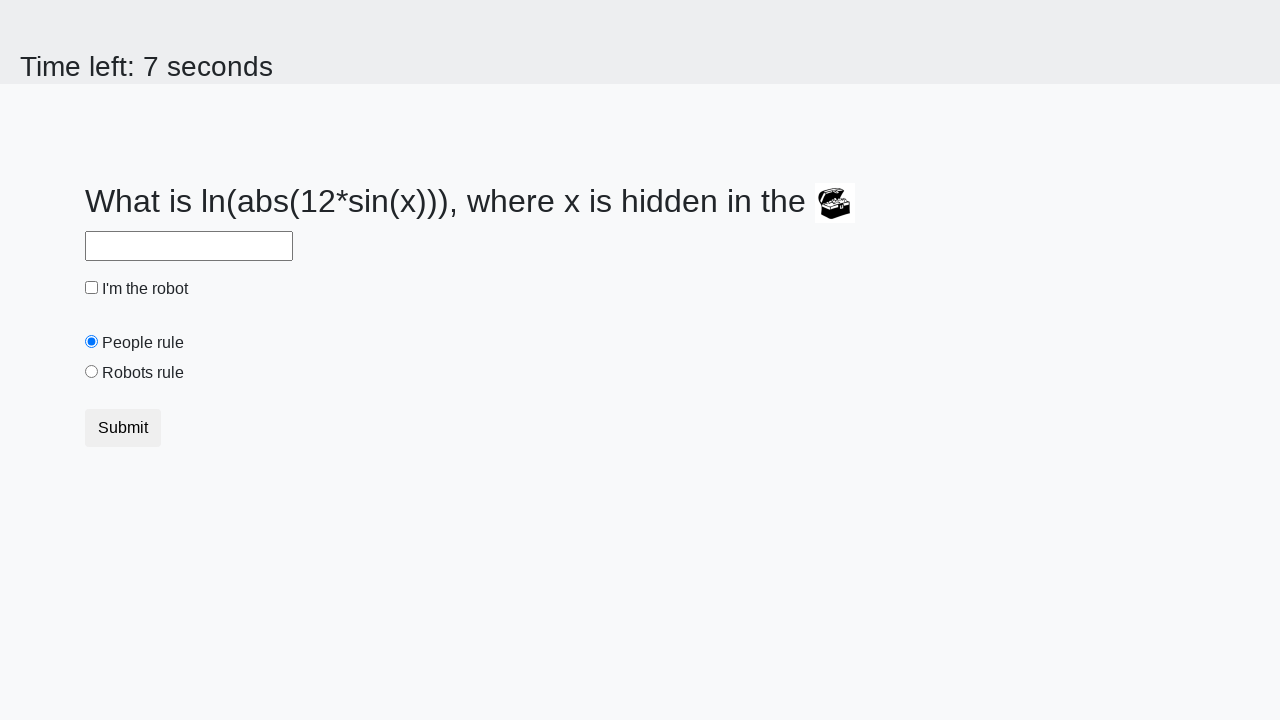

Located treasure image element
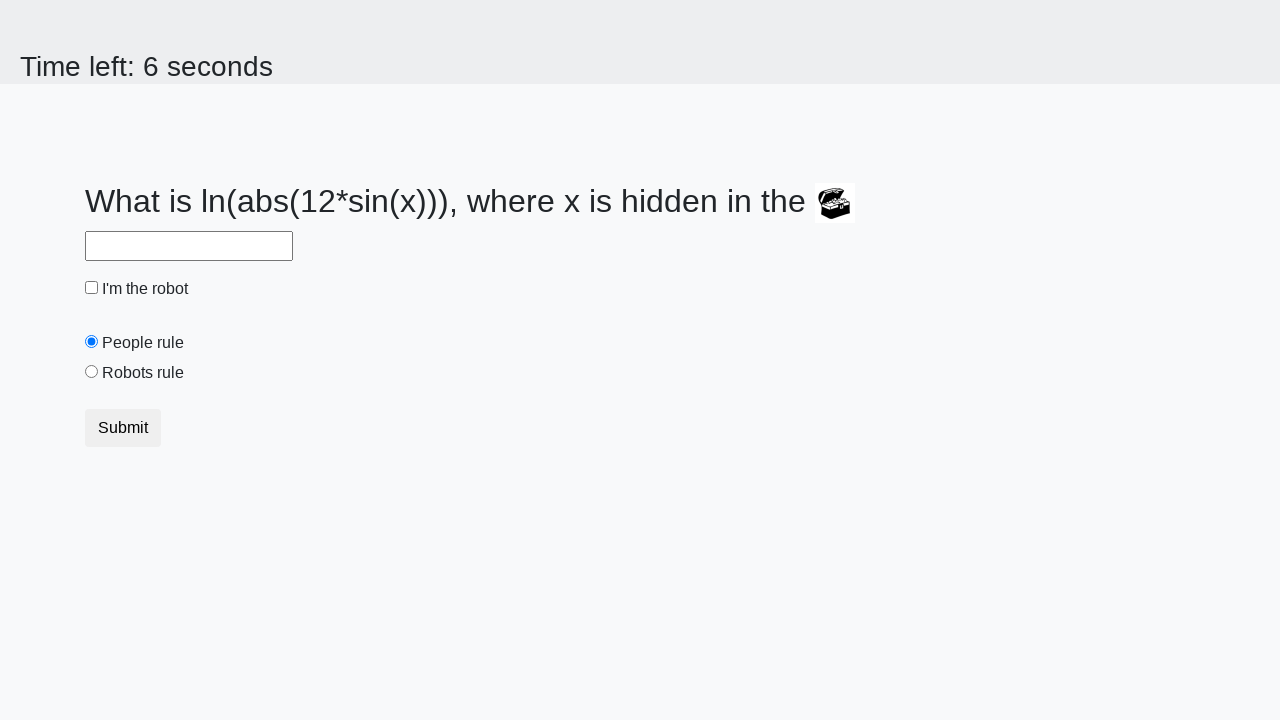

Extracted valuex attribute from treasure image
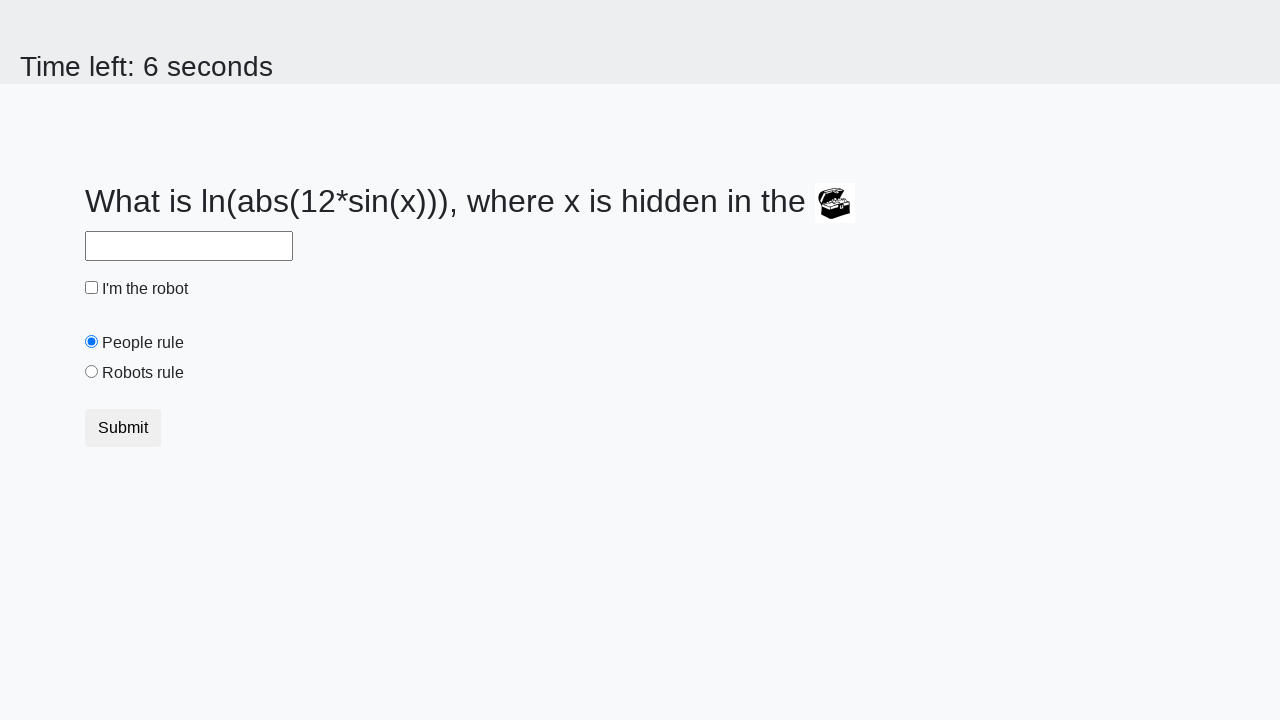

Calculated math result using extracted value
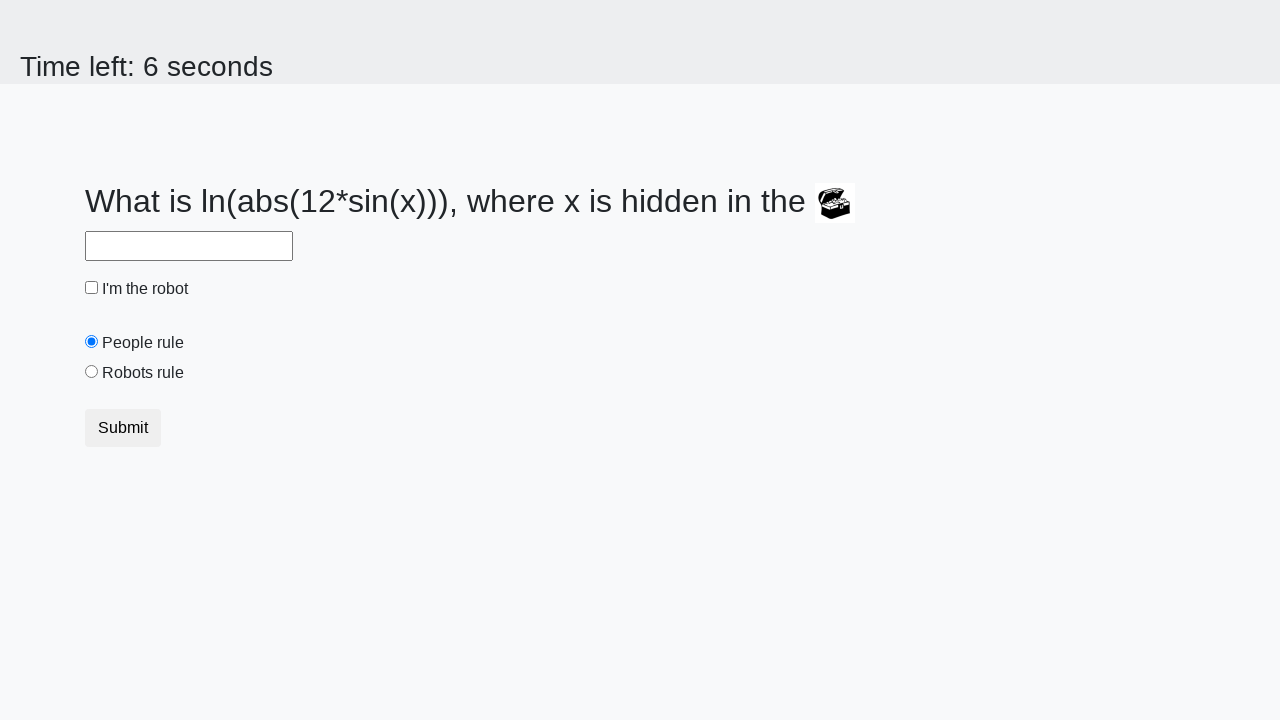

Filled answer field with calculated result on #answer
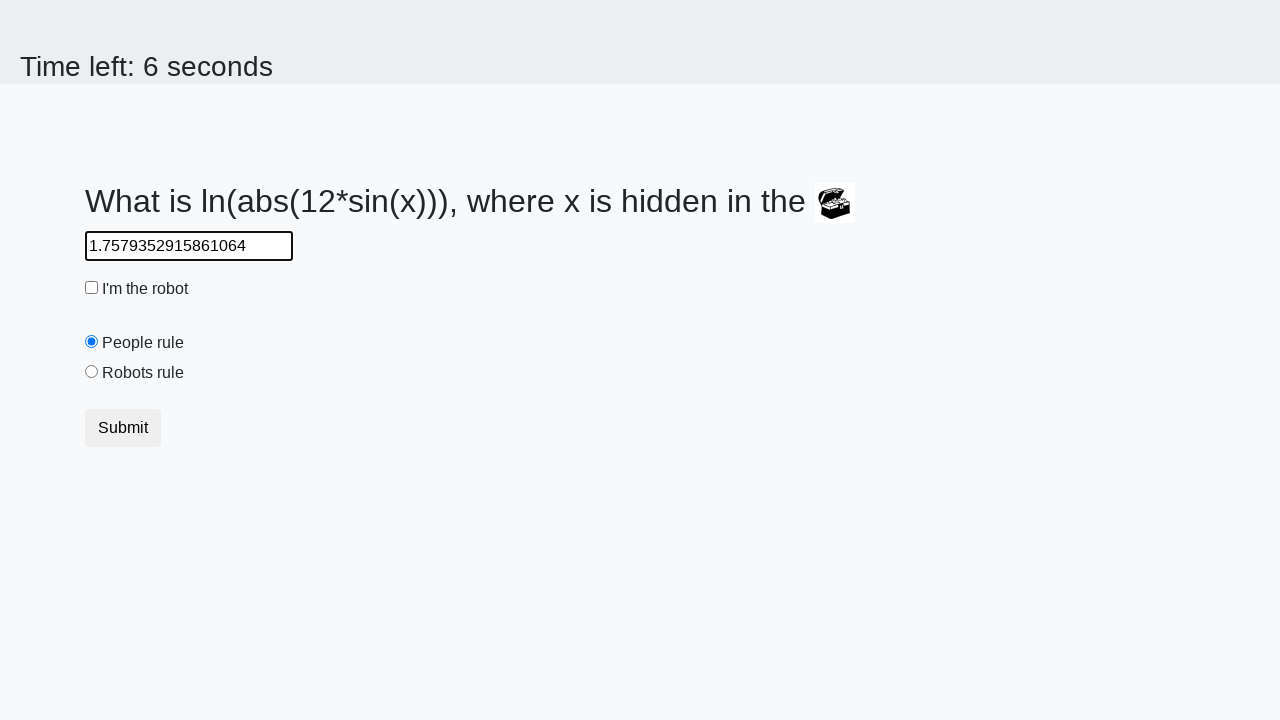

Clicked robot verification checkbox at (92, 288) on #robotCheckbox
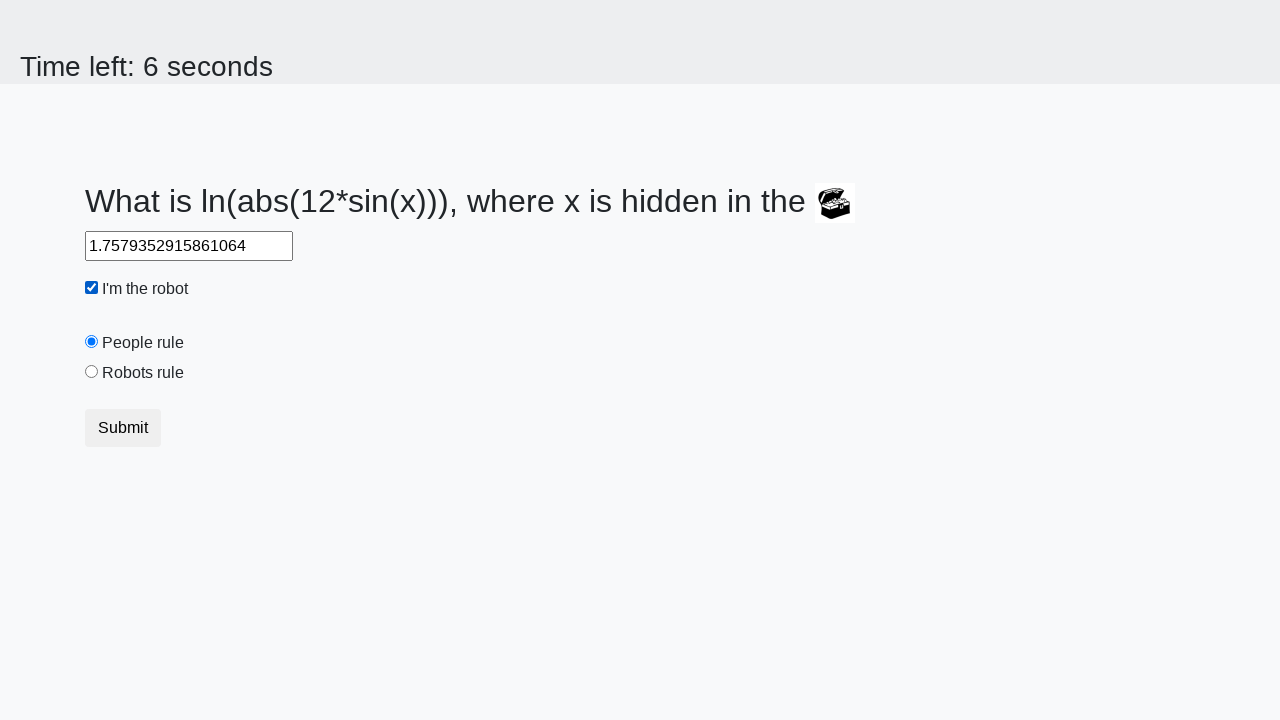

Clicked robots rule radio button at (92, 372) on #robotsRule
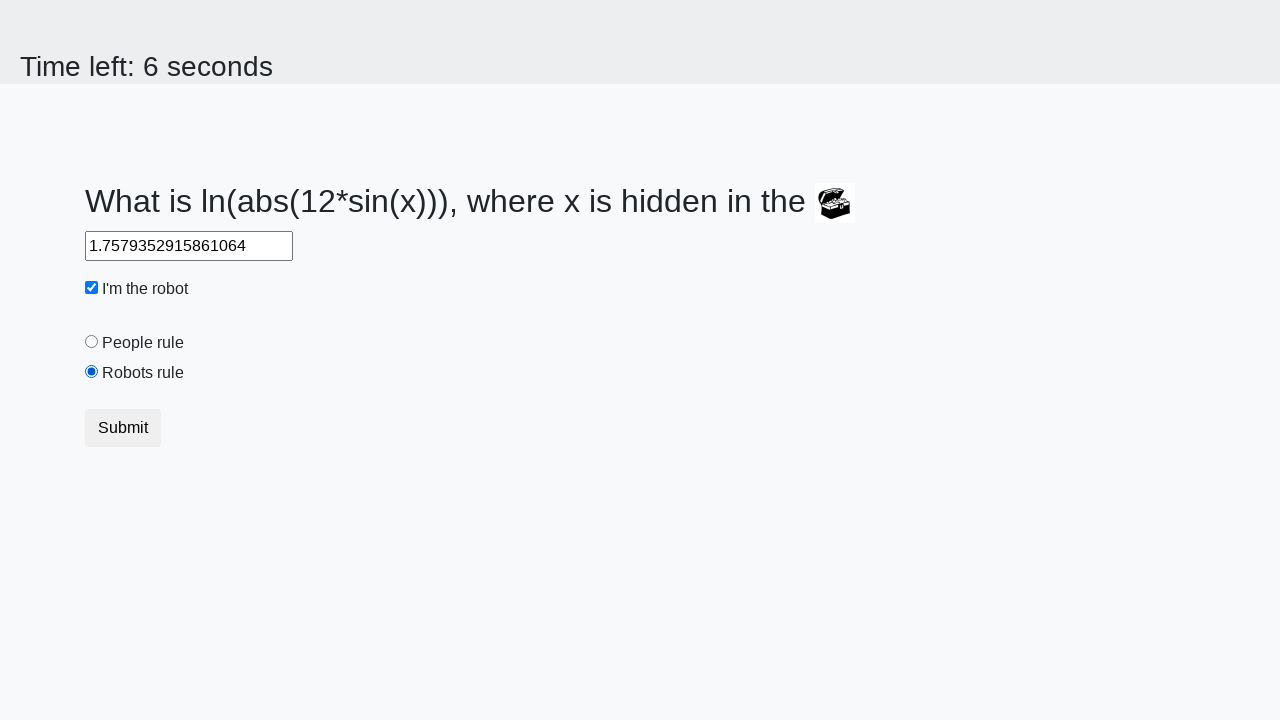

Clicked submit button to submit form at (123, 428) on button.btn
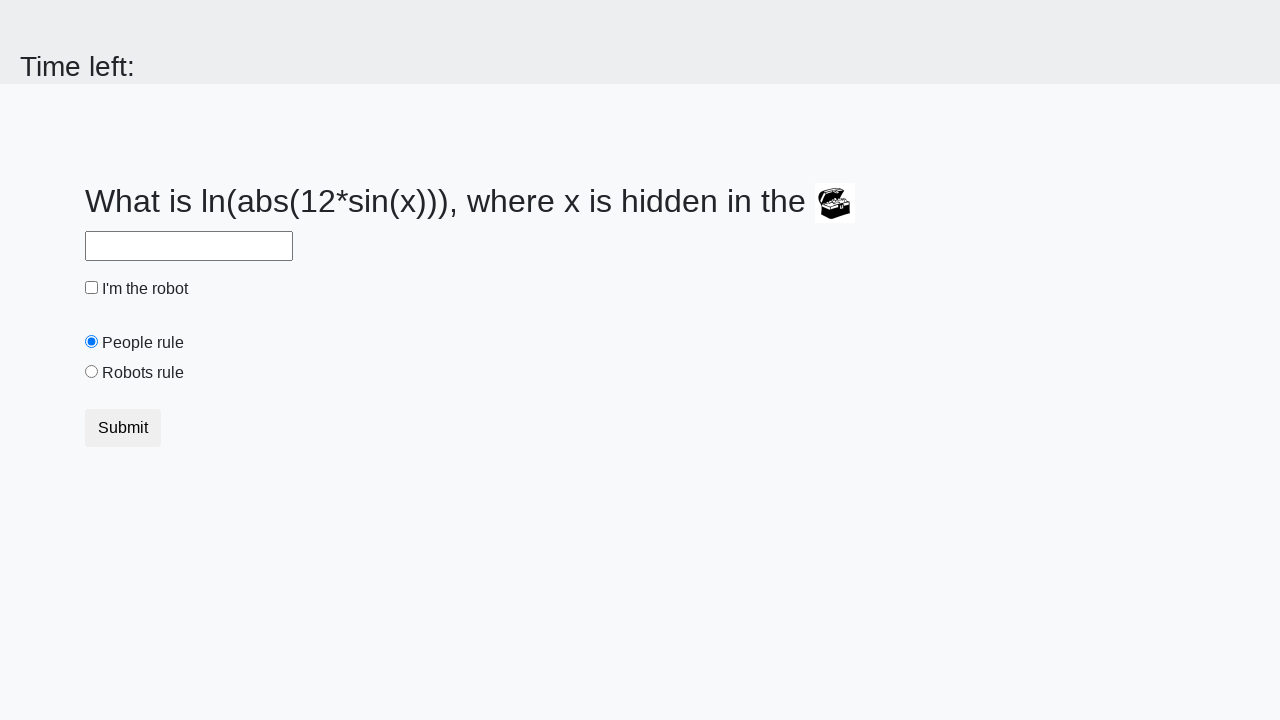

Waited for result page to load
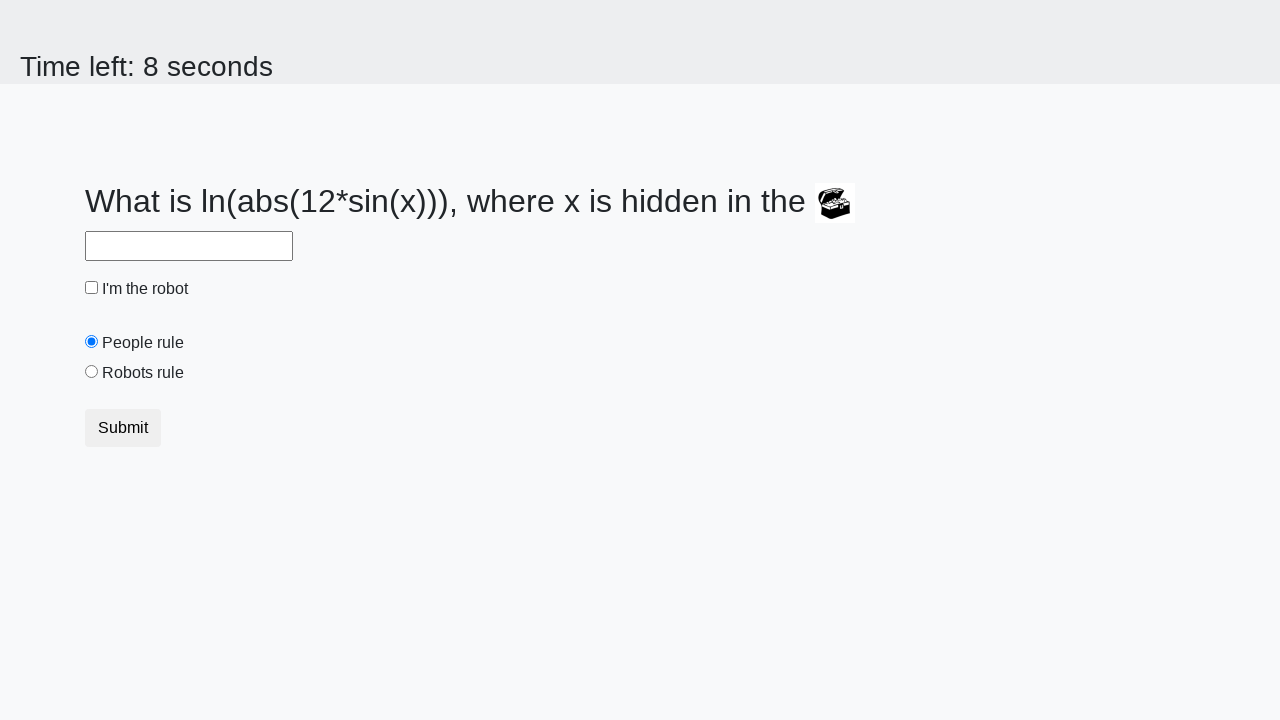

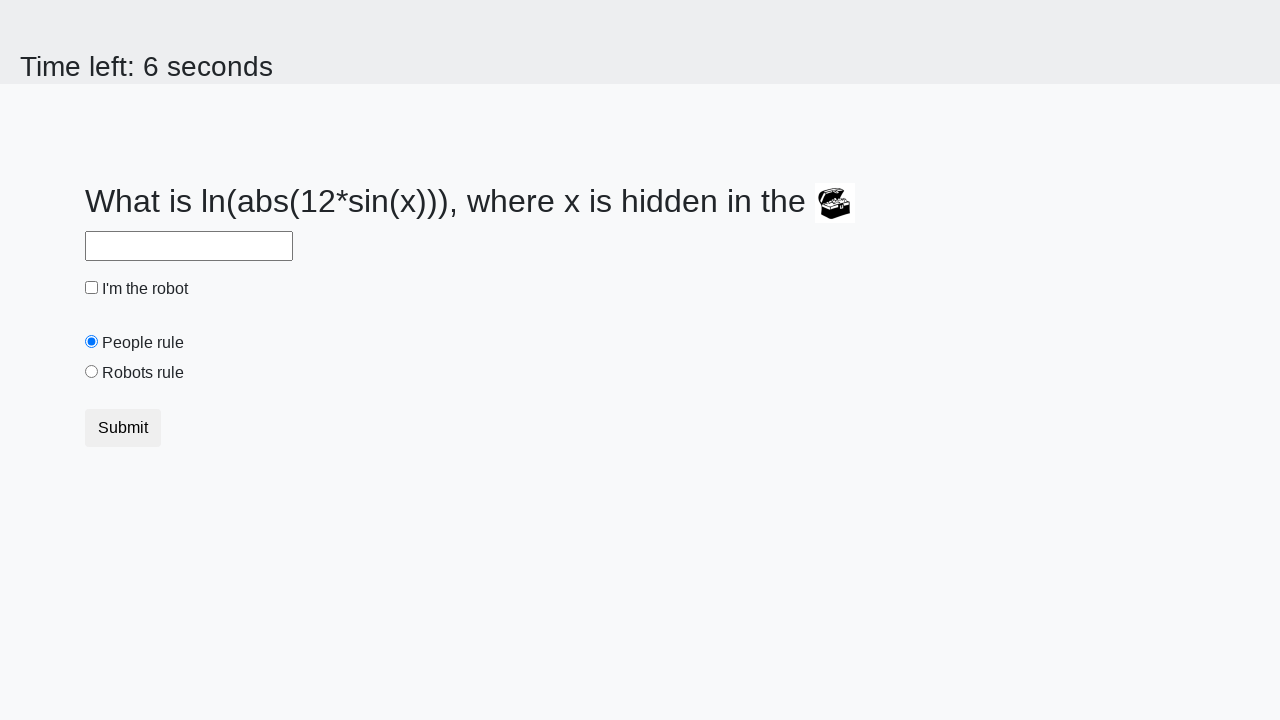